Tests JavaScript confirm dialog by triggering it and accepting it

Starting URL: https://the-internet.herokuapp.com/javascript_alerts

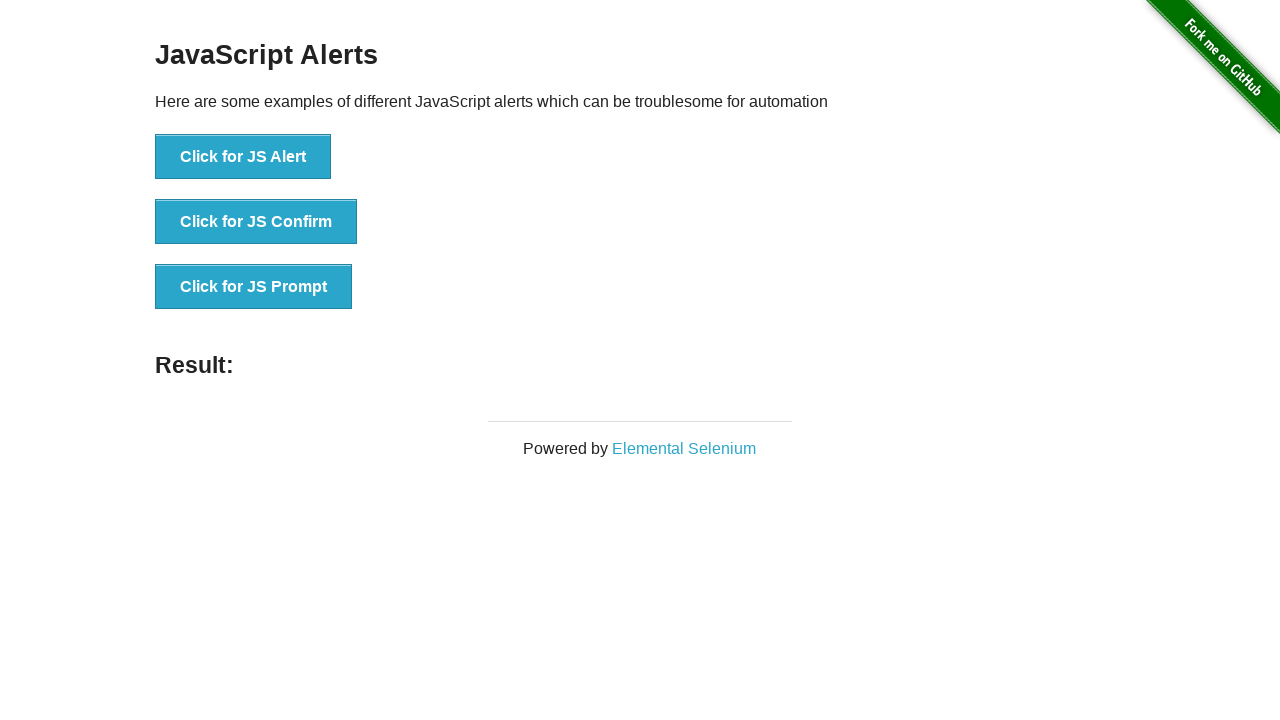

Navigated to JavaScript alerts test page
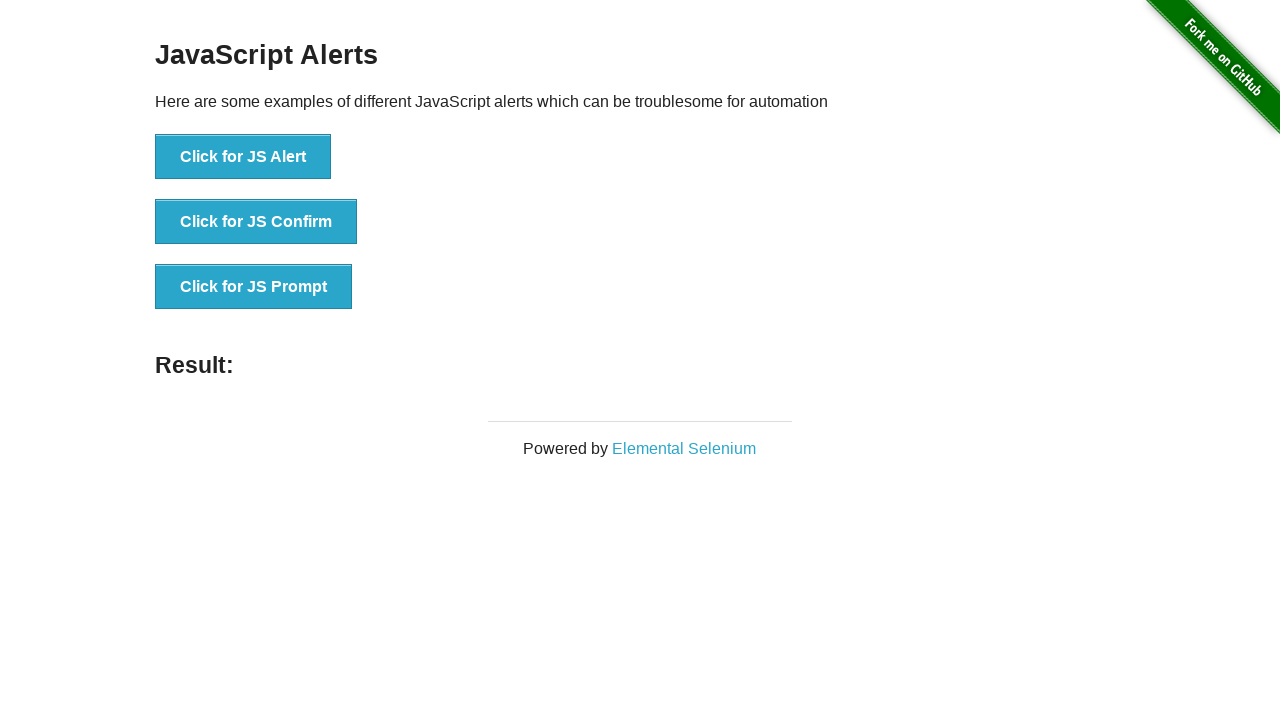

Clicked button to trigger JavaScript confirm dialog at (256, 222) on button[onclick*='Confirm']
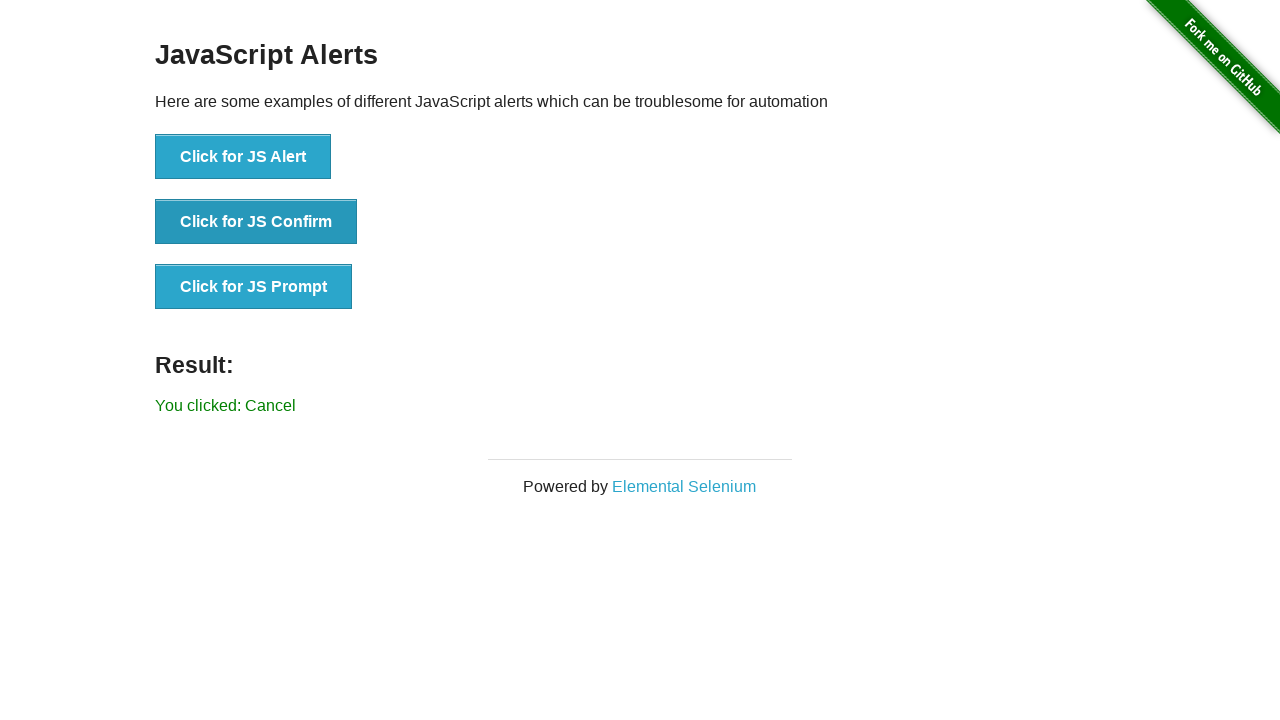

Set up dialog handler to accept confirm dialog
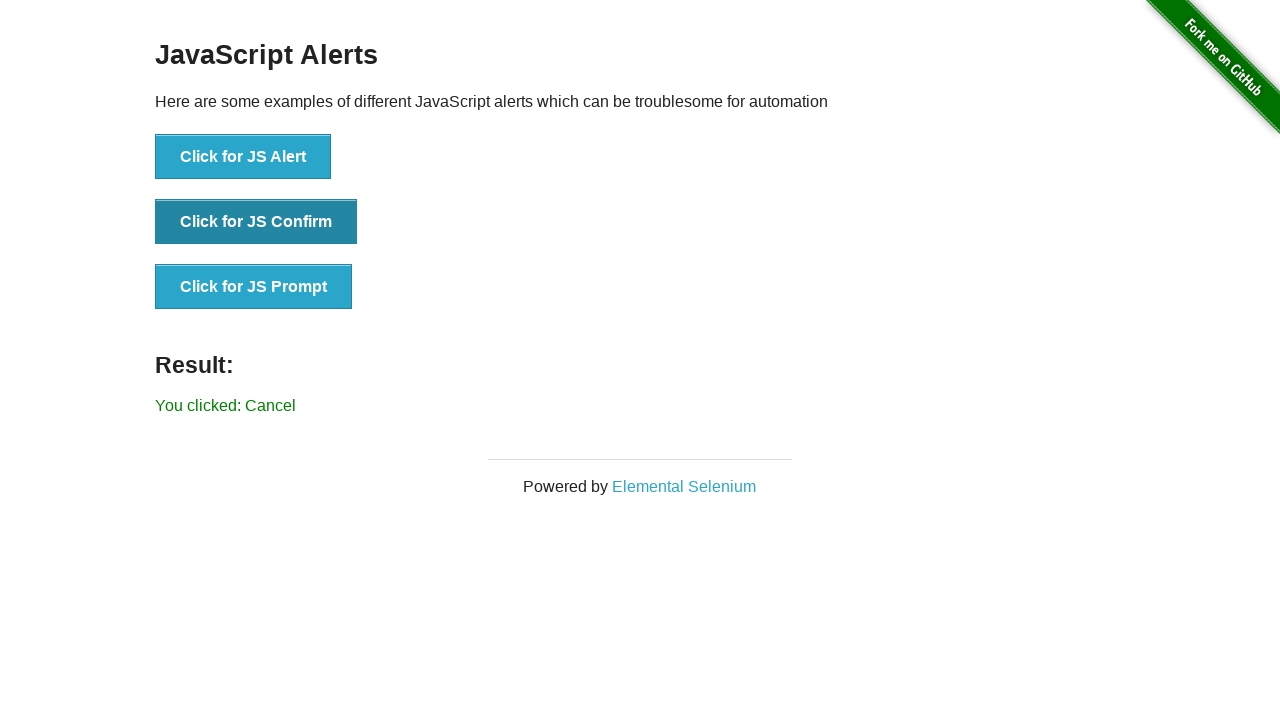

Waited for confirmation result message to appear
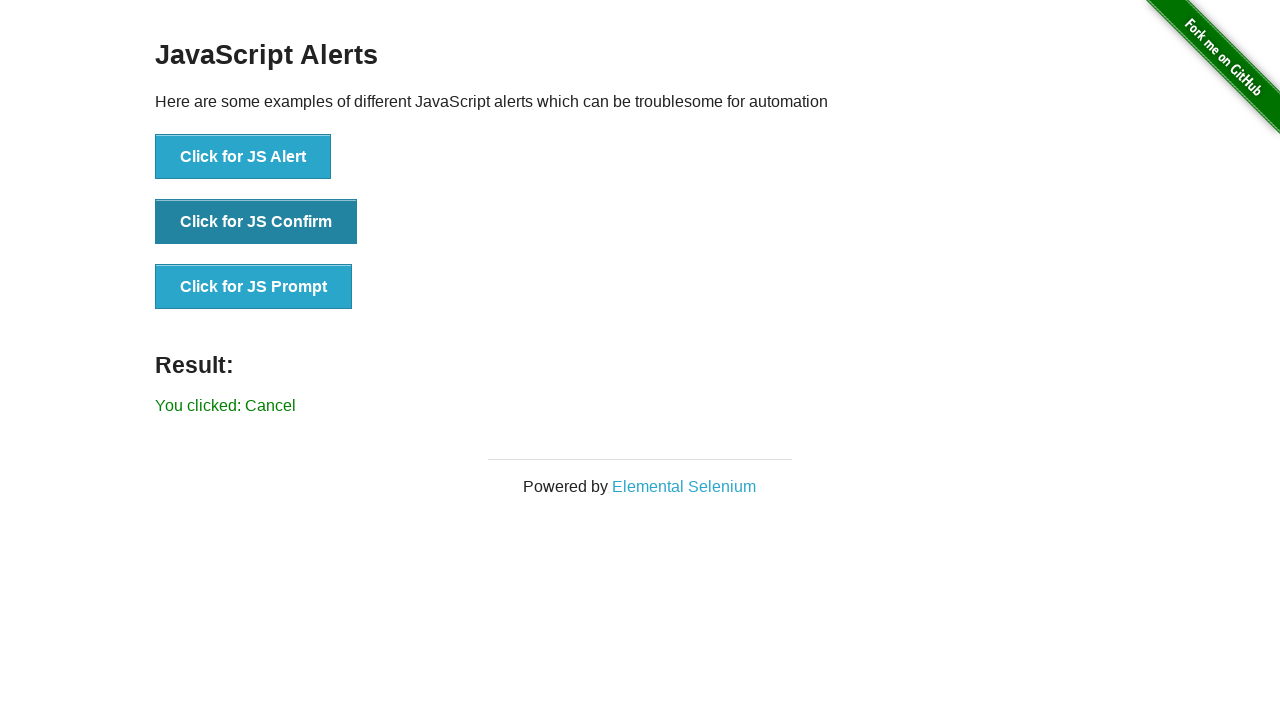

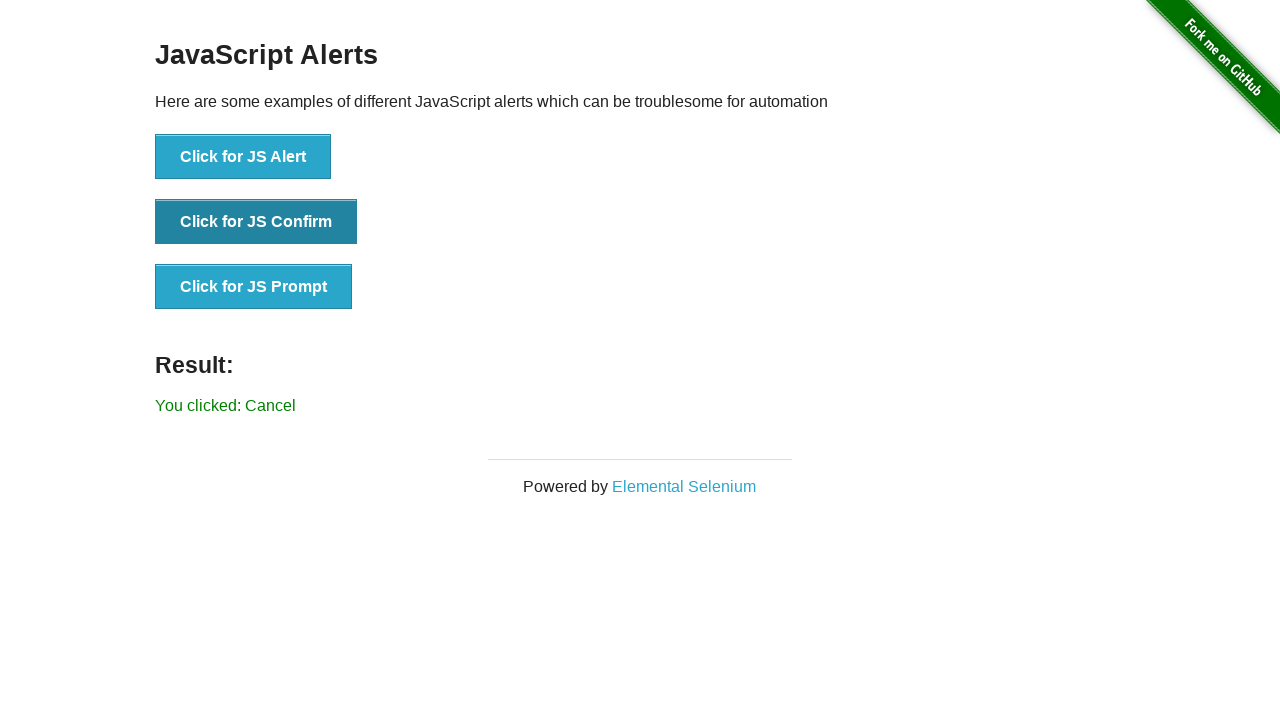